Tests interaction with iframe using frame locator by filling text into an input field

Starting URL: https://ui.vision/demo/webtest/frames/

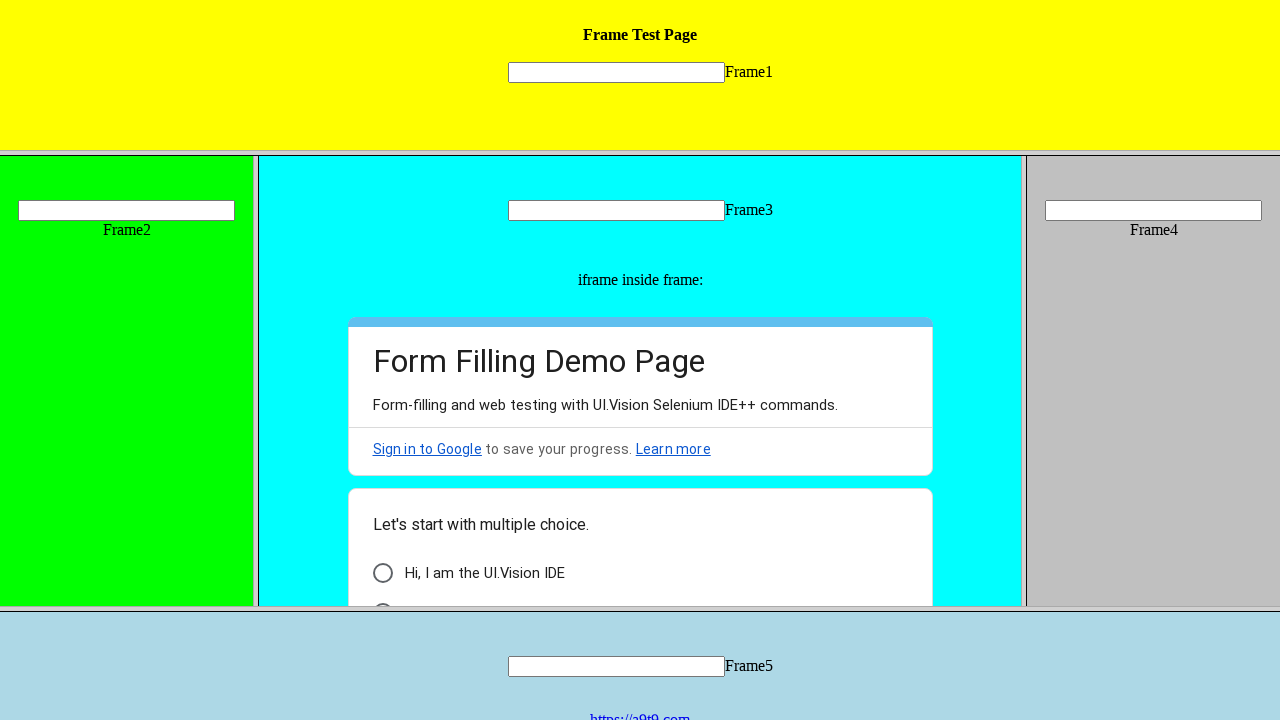

Located iframe with src='frame_1.html'
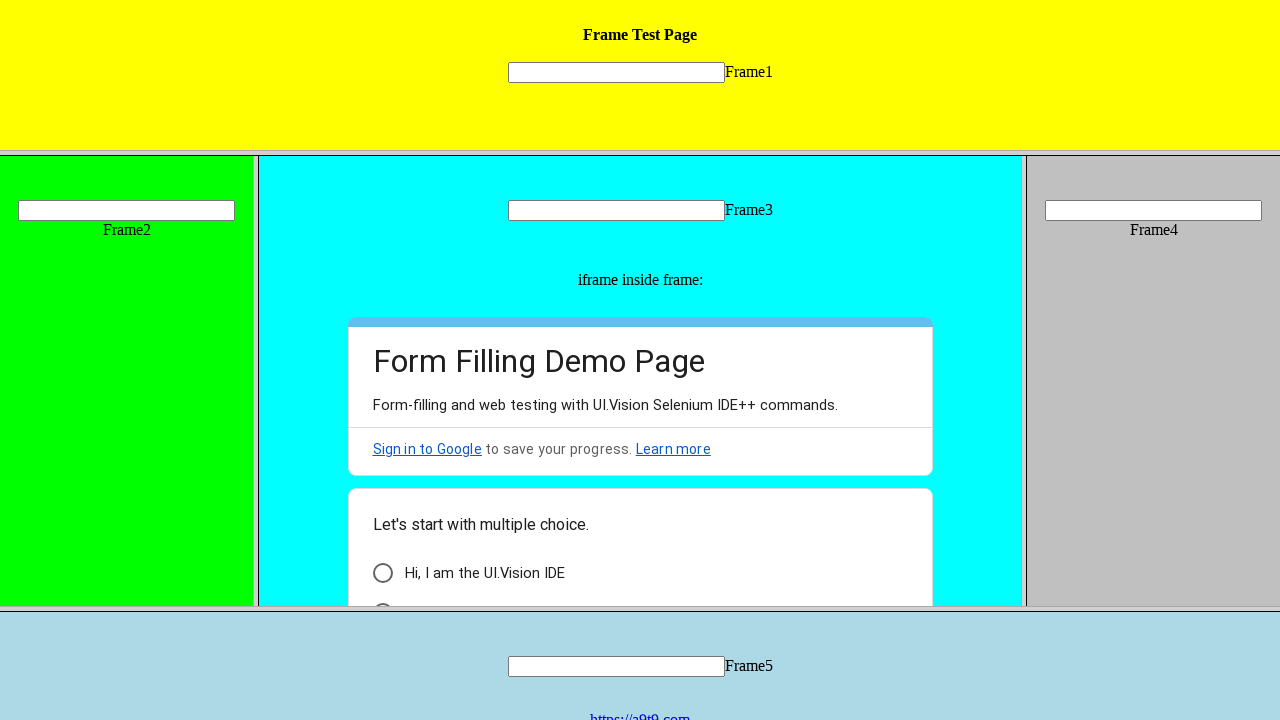

Filled text input field 'mytext1' in iframe with 'Hello' on [src="frame_1.html"] >> internal:control=enter-frame >> [name="mytext1"]
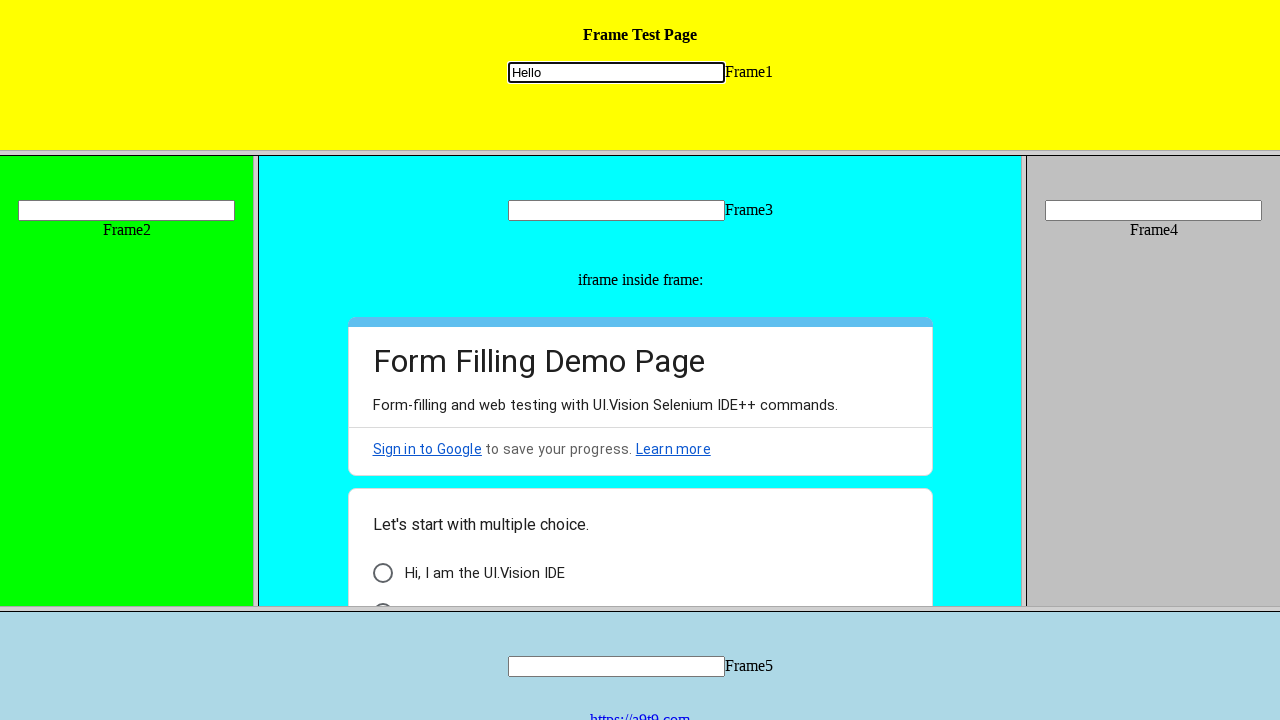

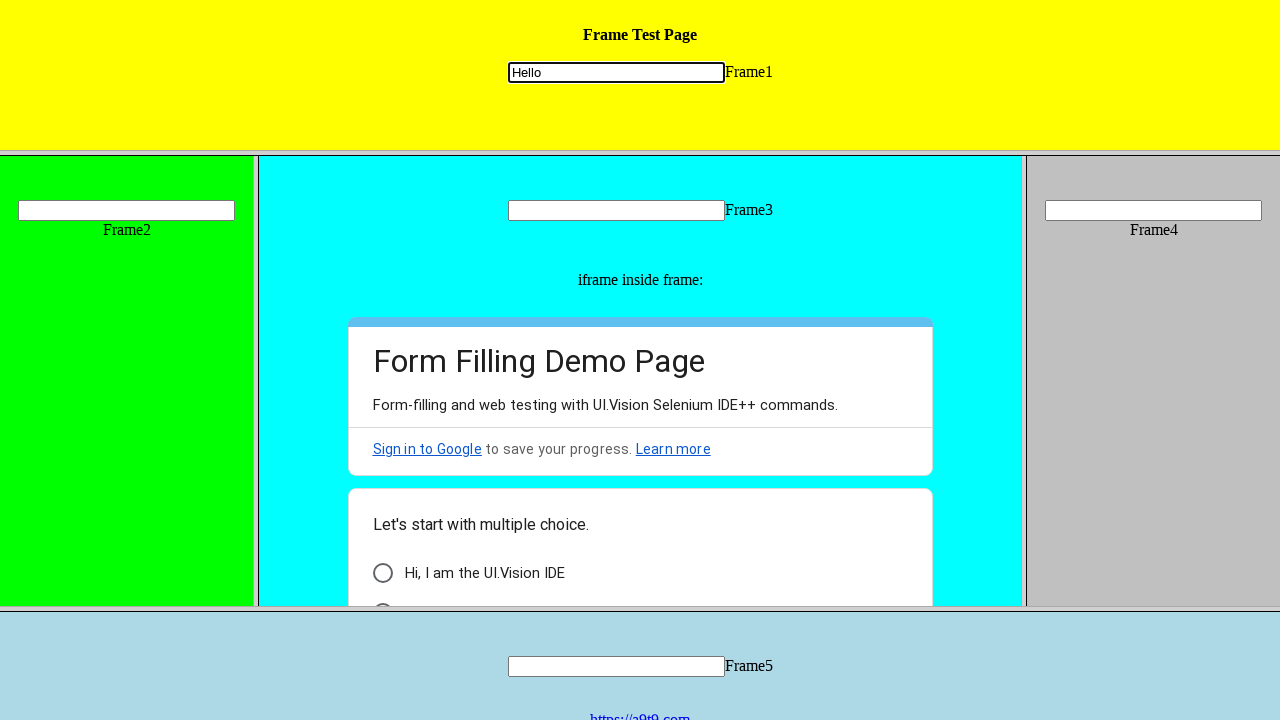